Tests canceling an alert popup by opening a confirm dialog and dismissing it, then verifying the cancel result text

Starting URL: https://practice-automation.com/popups/

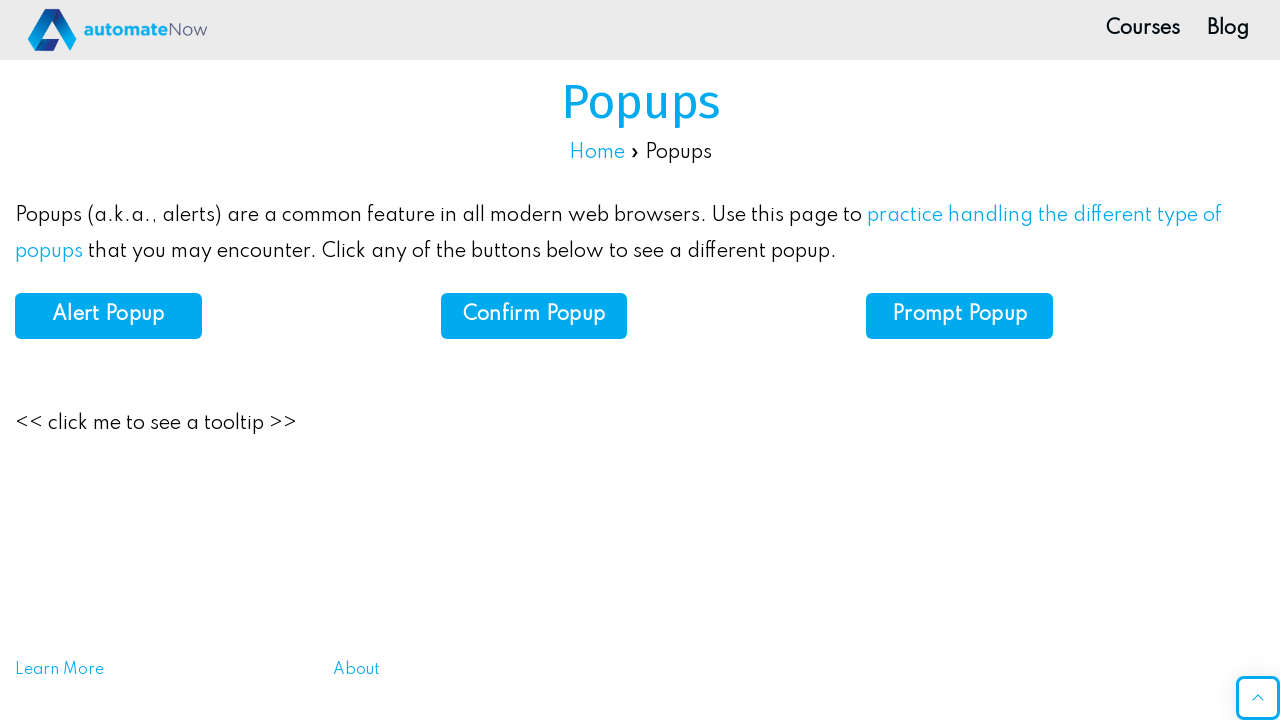

Set up dialog handler to dismiss (cancel) the alert
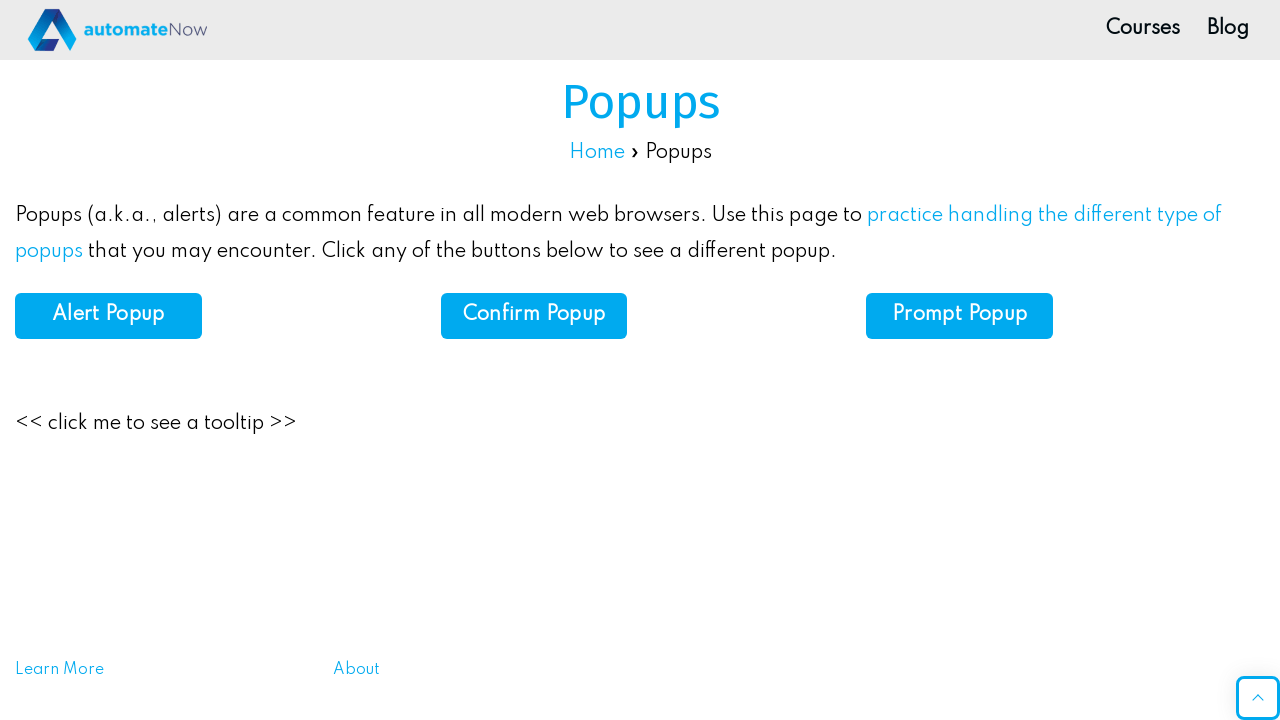

Clicked confirm button to open the alert popup at (534, 316) on xpath=//*[@id="confirm"]
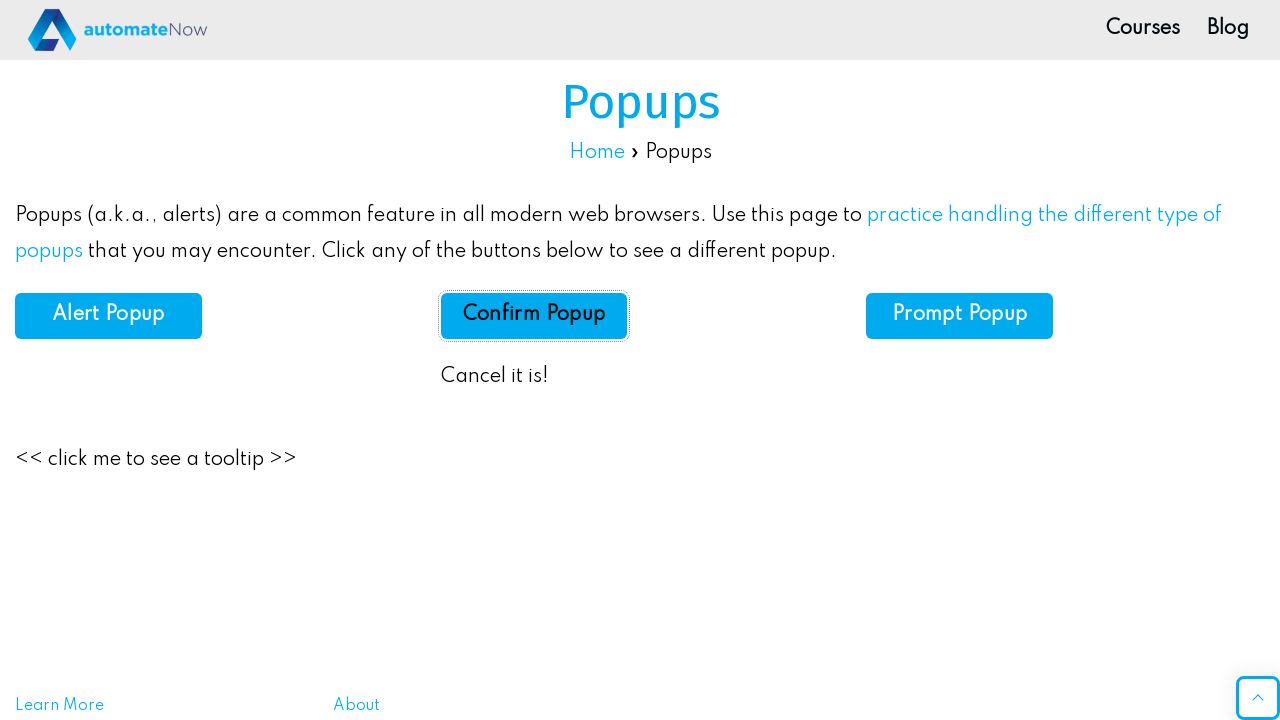

Waited for confirm result text to appear
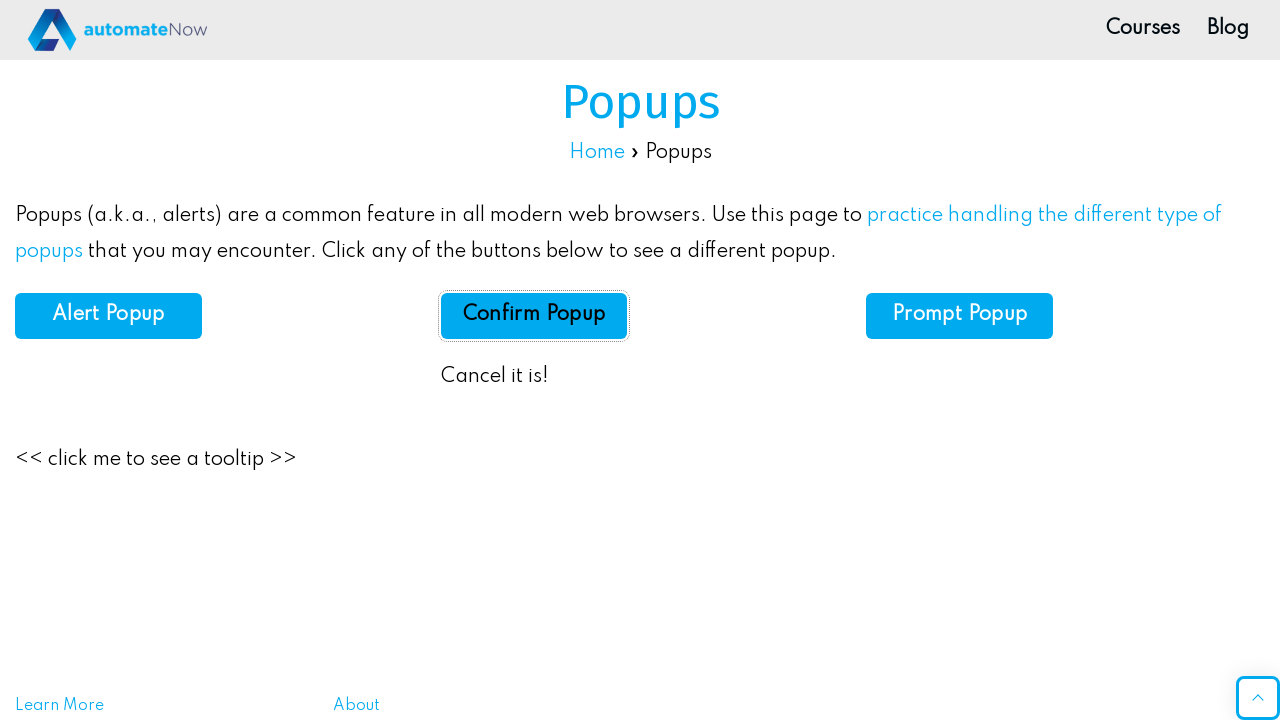

Retrieved confirm result text from the page
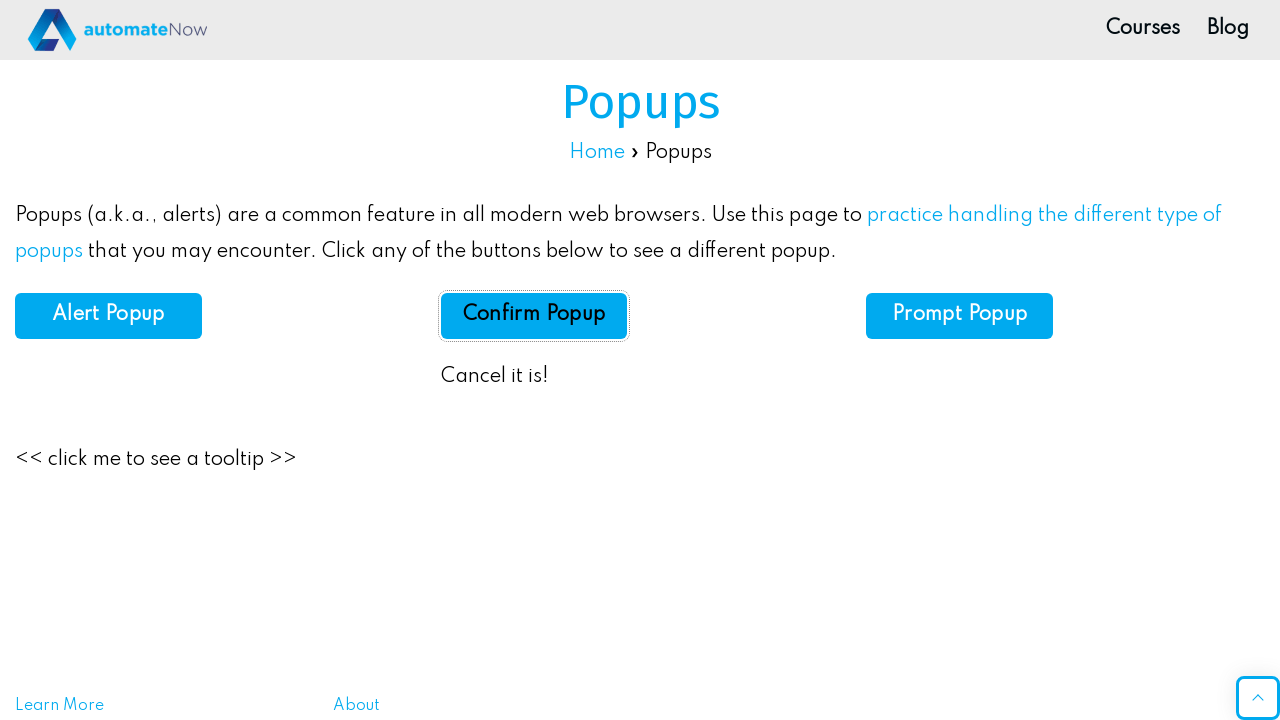

Verified cancel result text matches 'Cancel it is!'
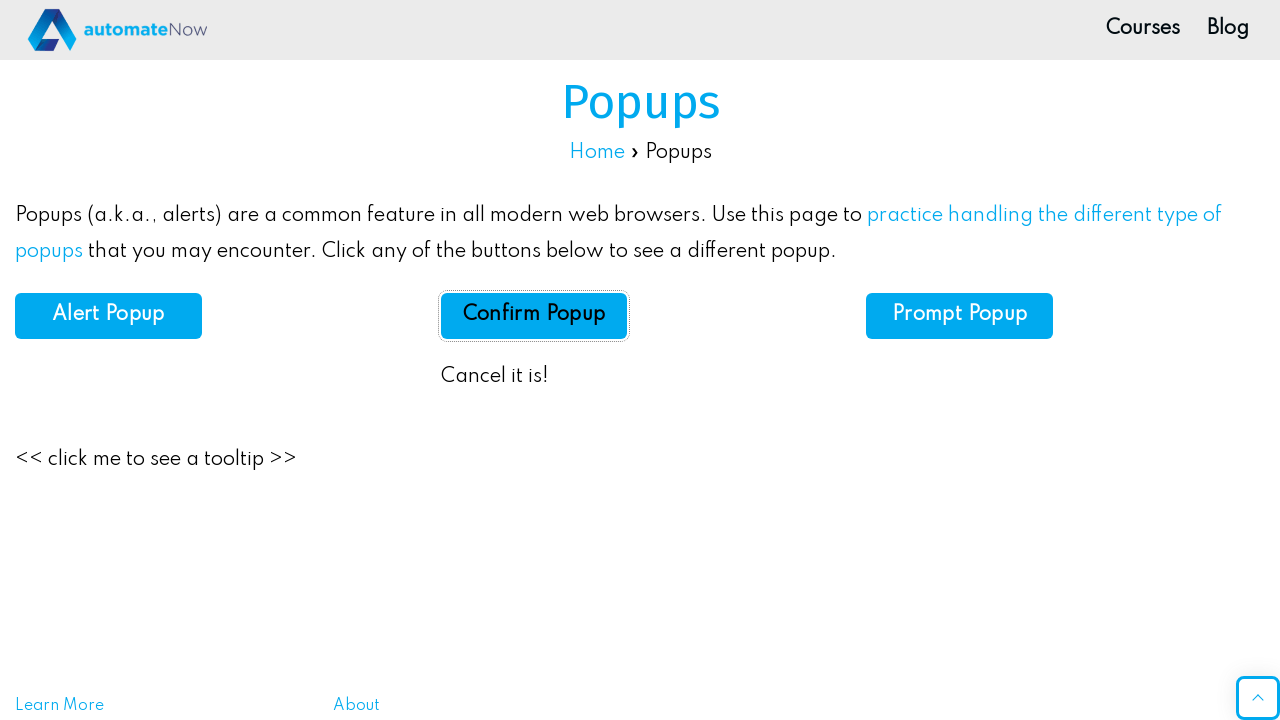

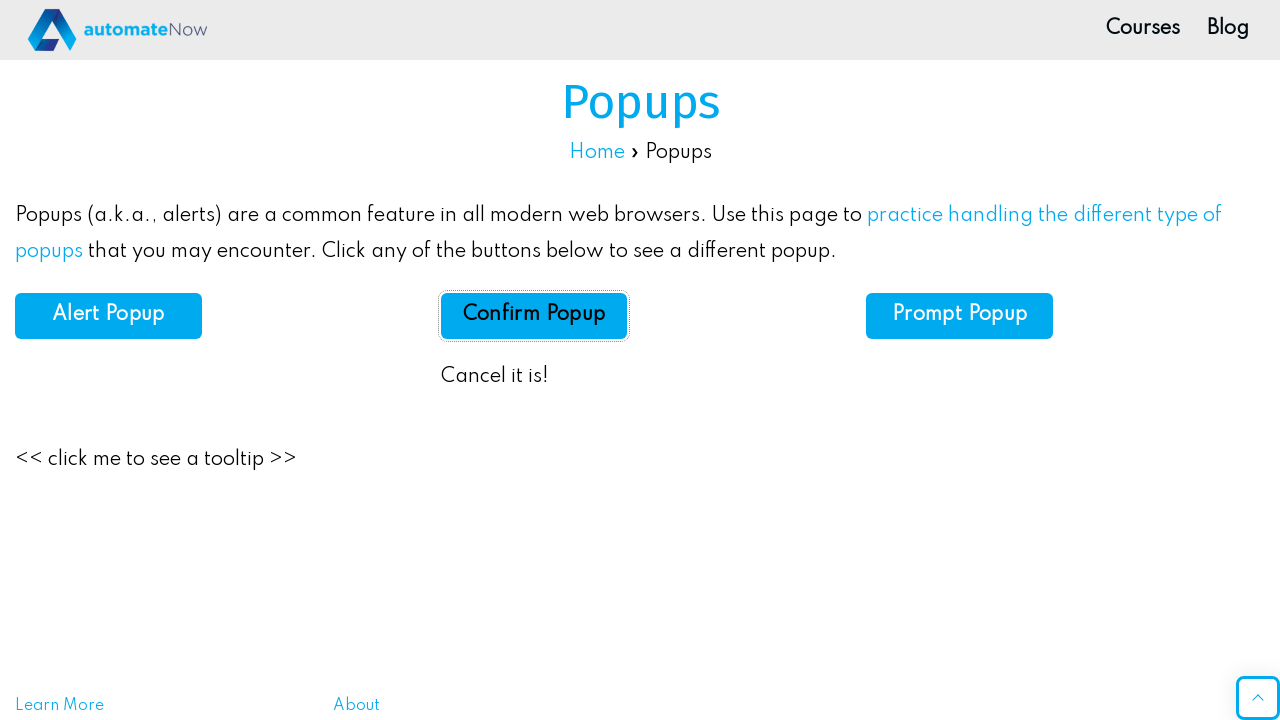